Tests navigation to the Hobbies page by clicking the hobbies navbar link and verifying that the filter section becomes visible.

Starting URL: https://drmdev.github.io/

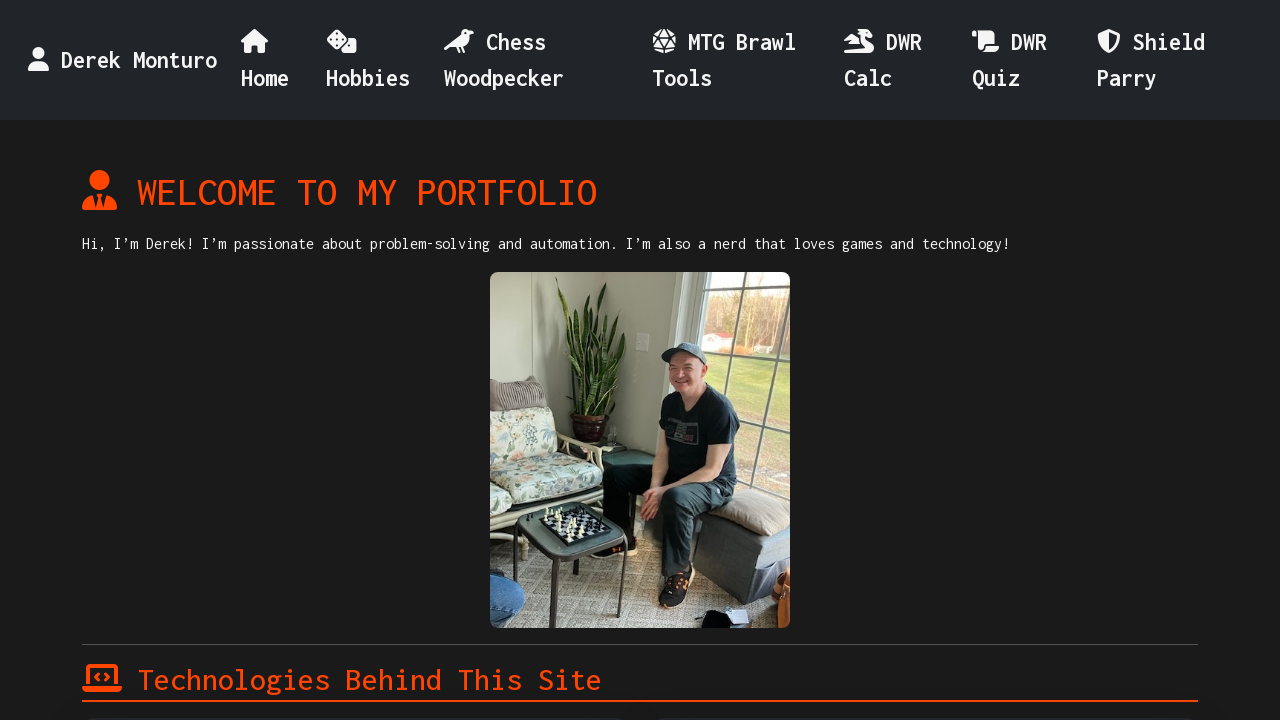

Clicked the Hobbies navbar link at (377, 60) on #nav-hobbies
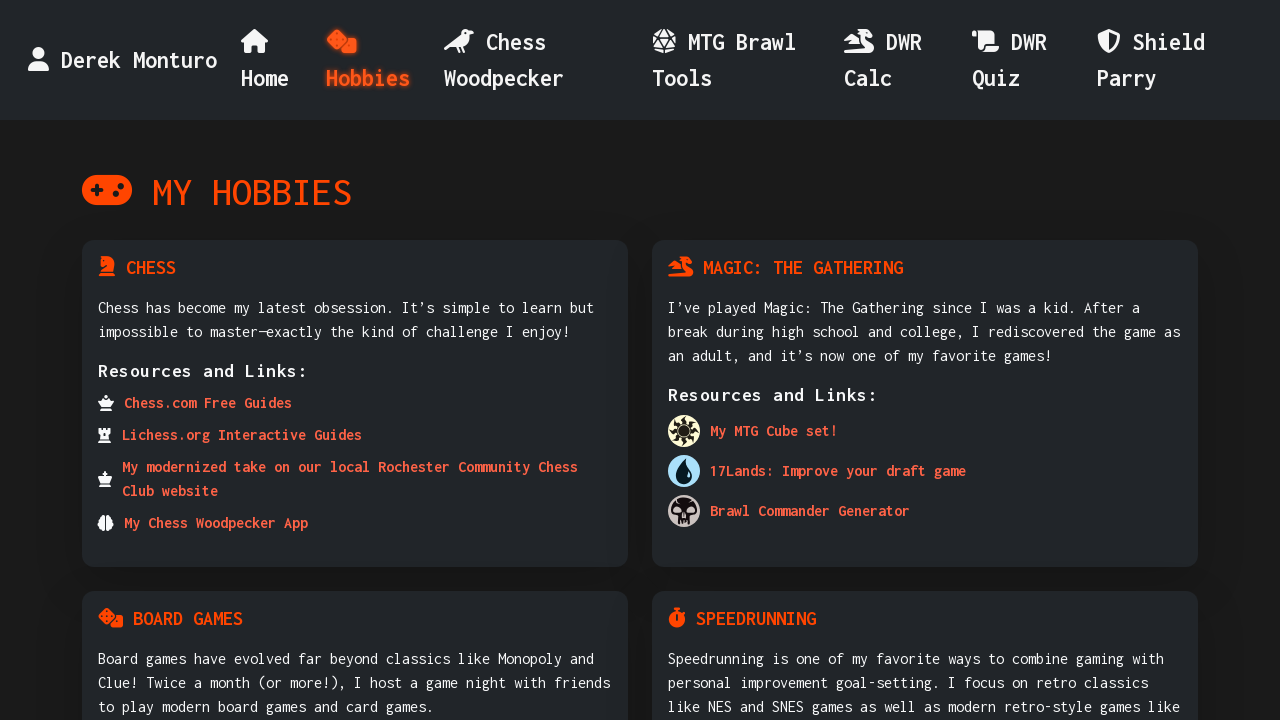

Filter section became visible on the Hobbies page
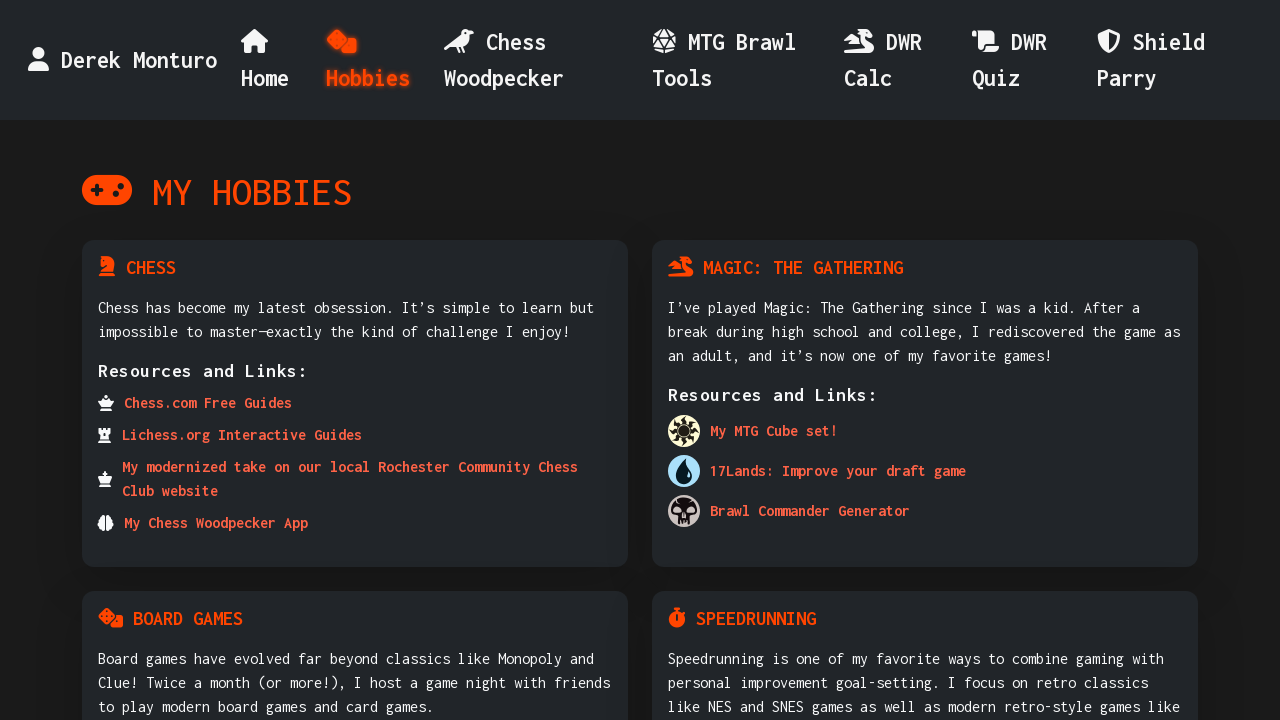

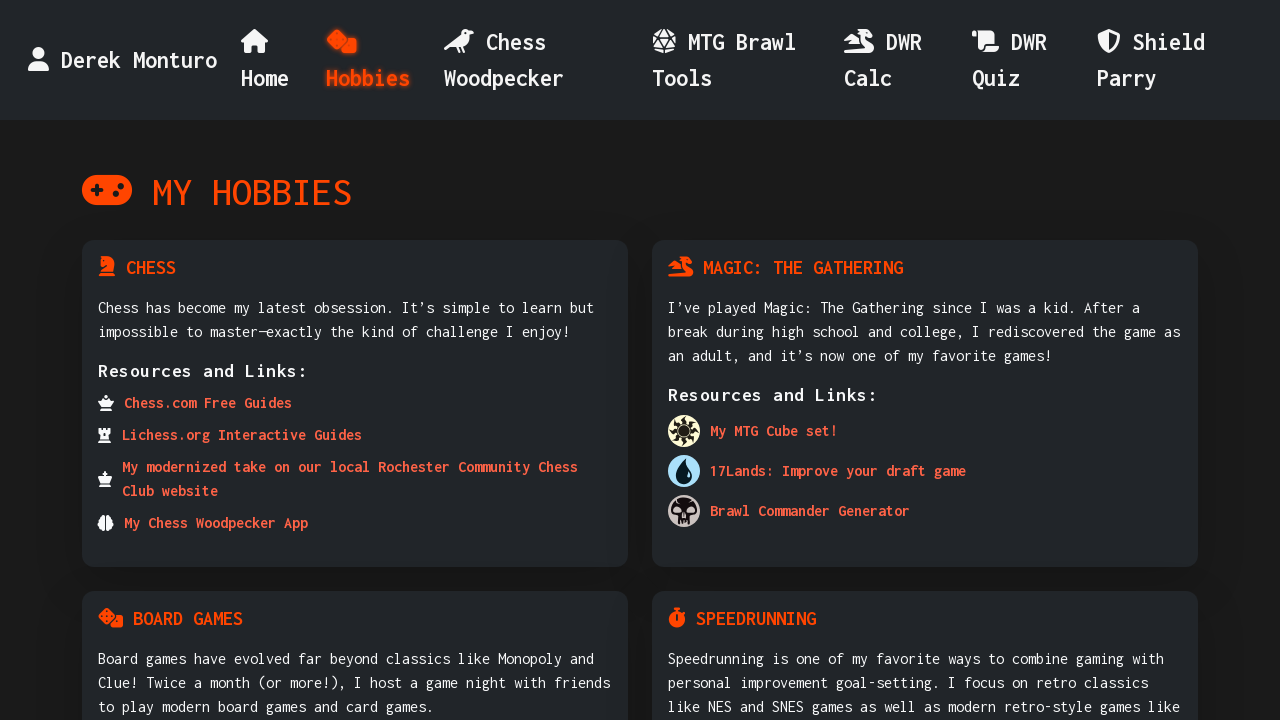